Tests adding multiple todo items, verifying count, and marking one as completed

Starting URL: https://demo.playwright.dev/todomvc/#/

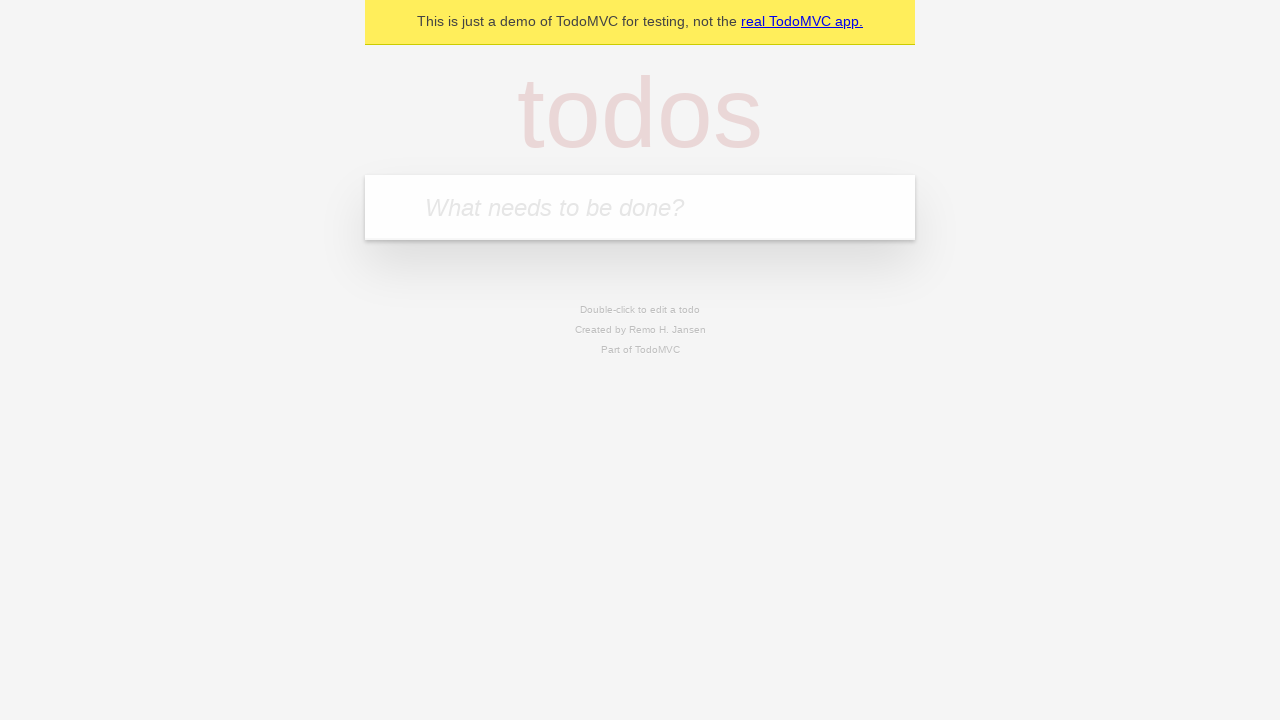

Located the todo input field
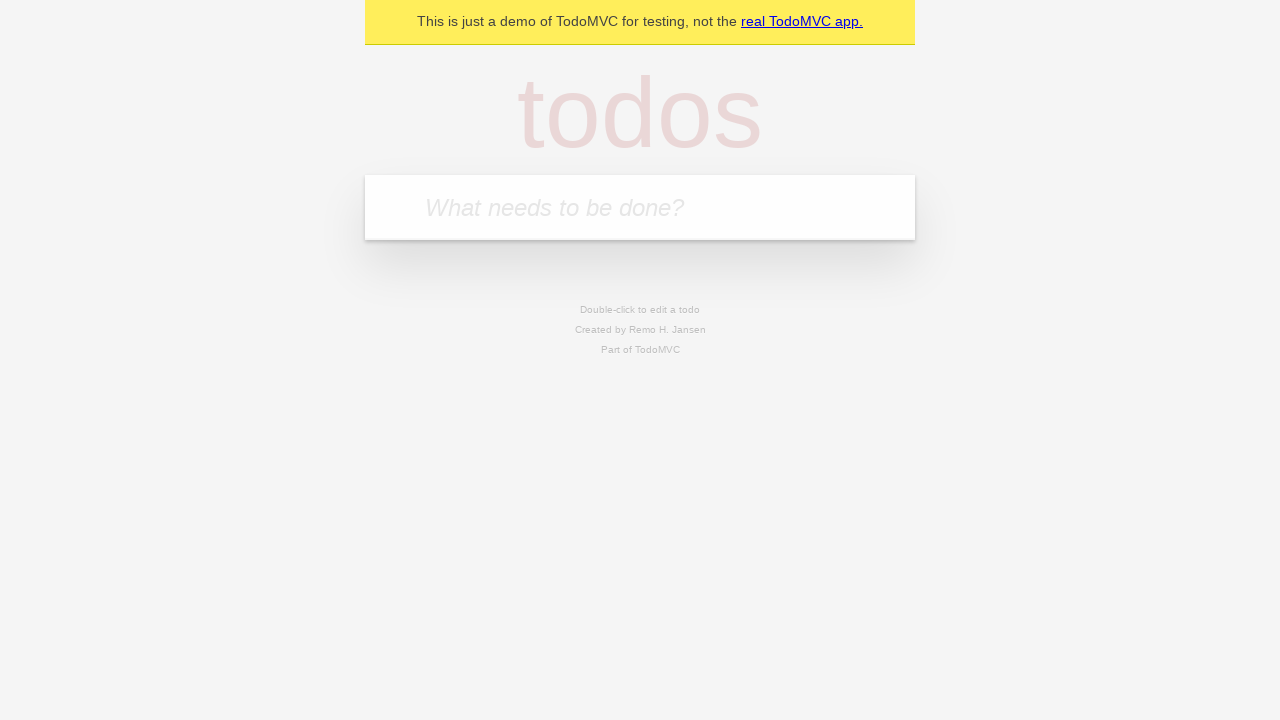

Filled first todo item: 'Закончить курс по playwright' on internal:attr=[placeholder="What needs to be done?"i]
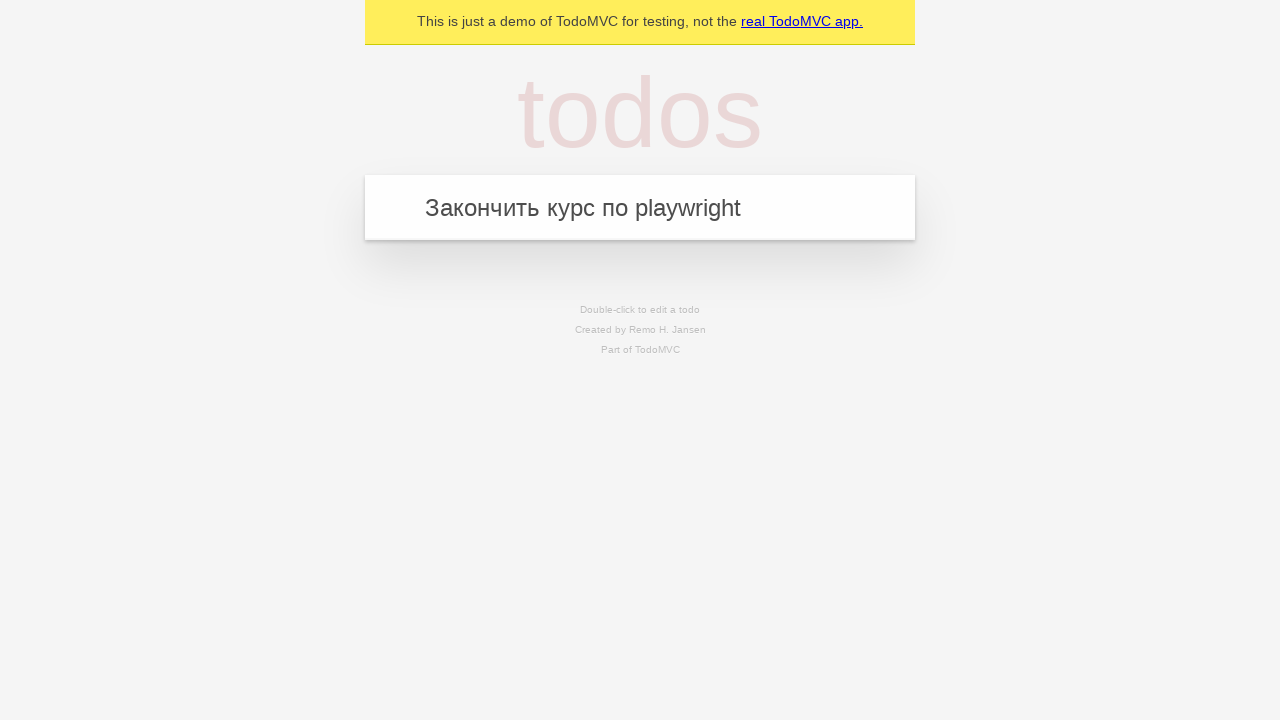

Pressed Enter to add first todo item on internal:attr=[placeholder="What needs to be done?"i]
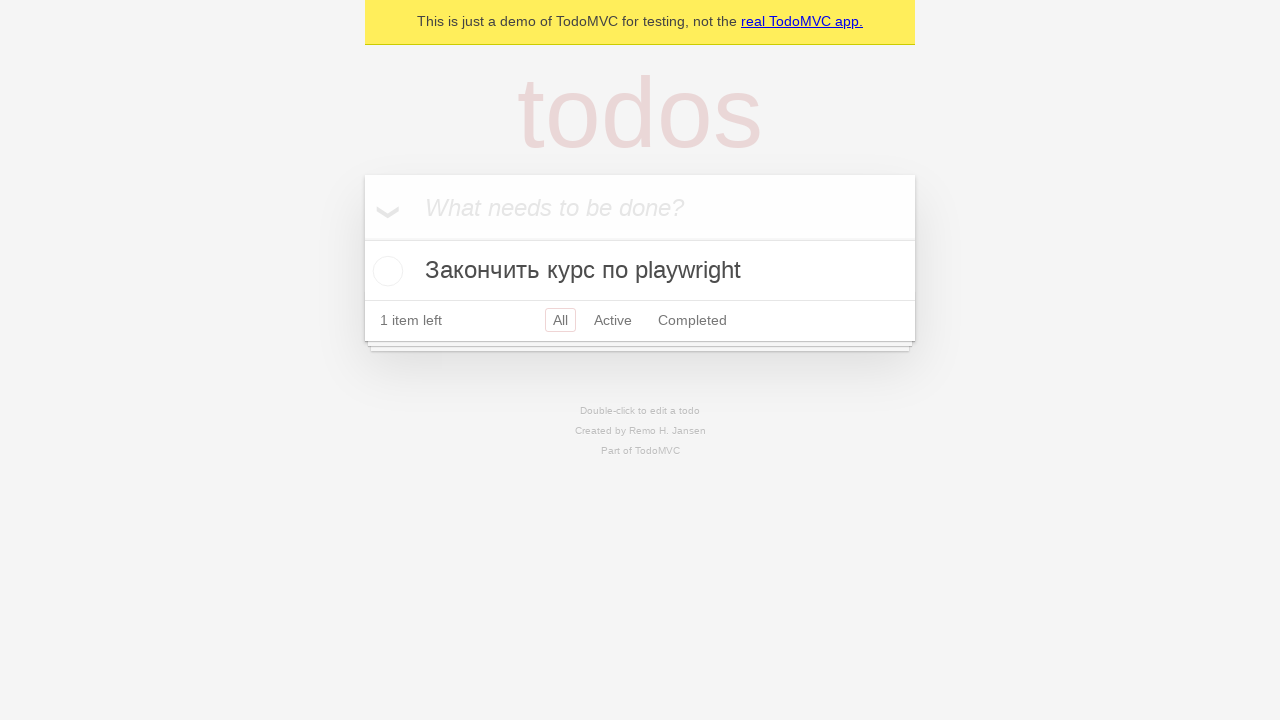

Filled second todo item: 'Добавить в резюме, что умею автоматизировать' on internal:attr=[placeholder="What needs to be done?"i]
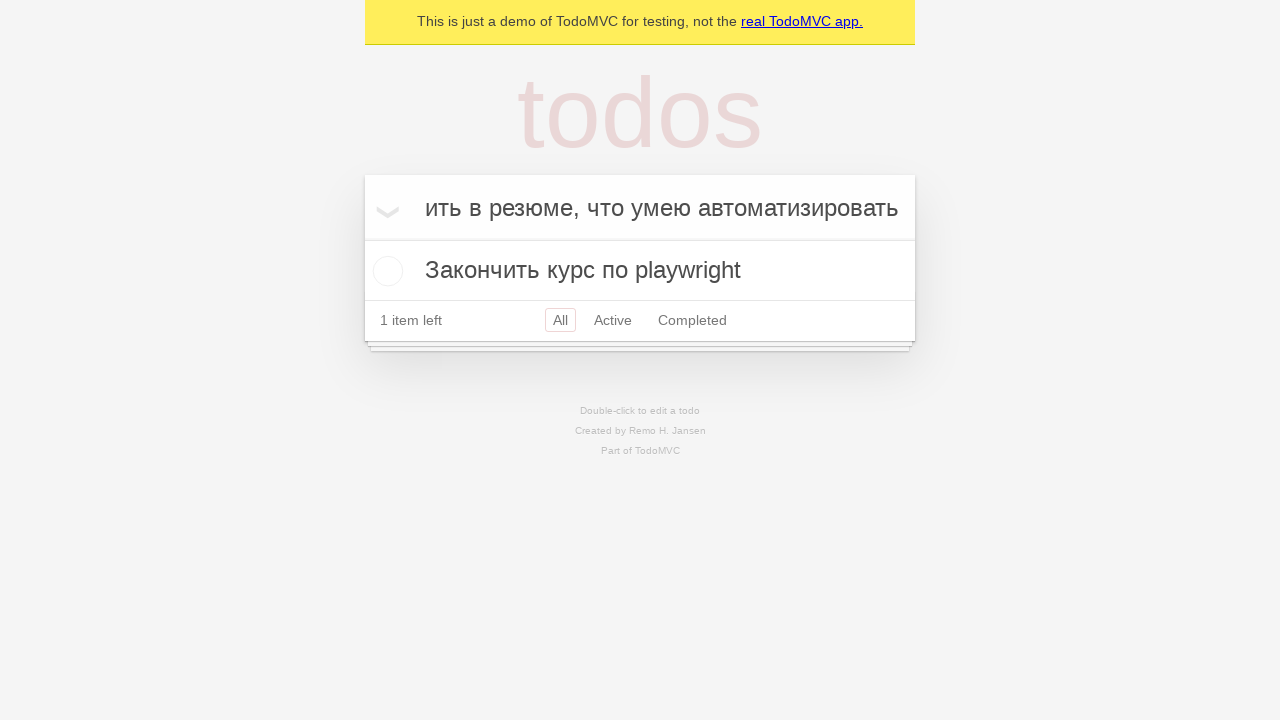

Pressed Enter to add second todo item on internal:attr=[placeholder="What needs to be done?"i]
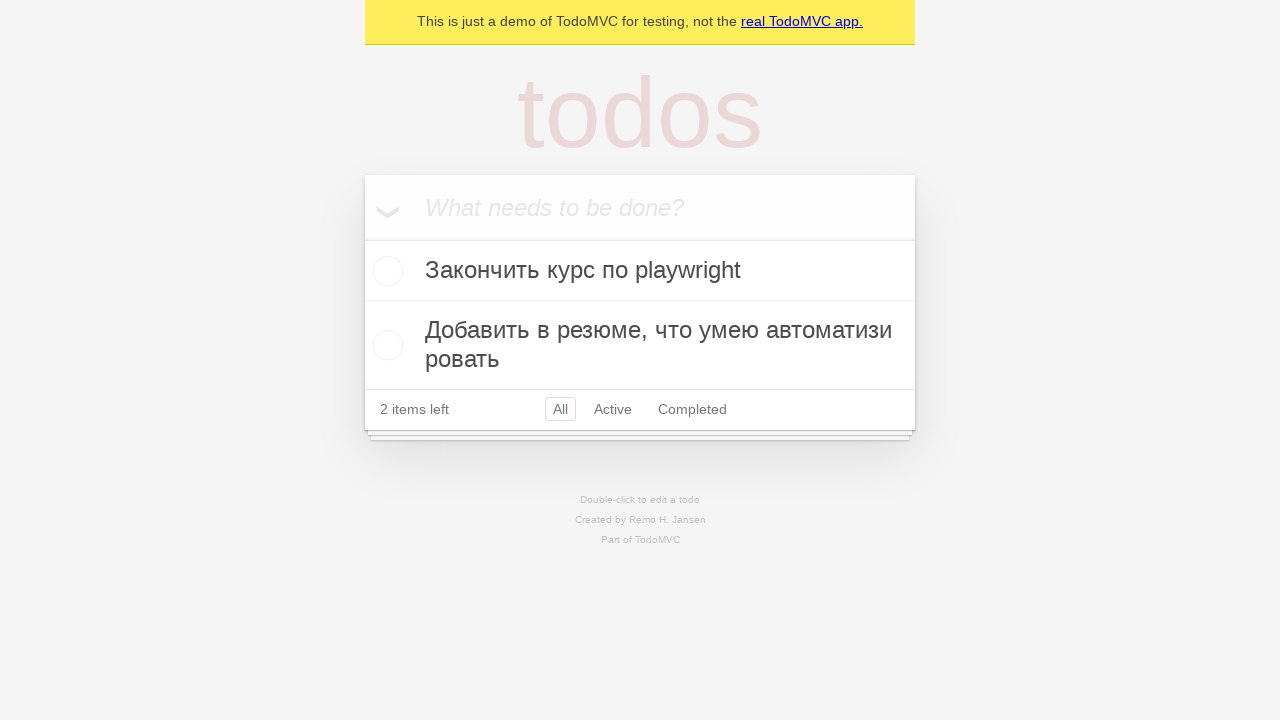

Located todo items on the page
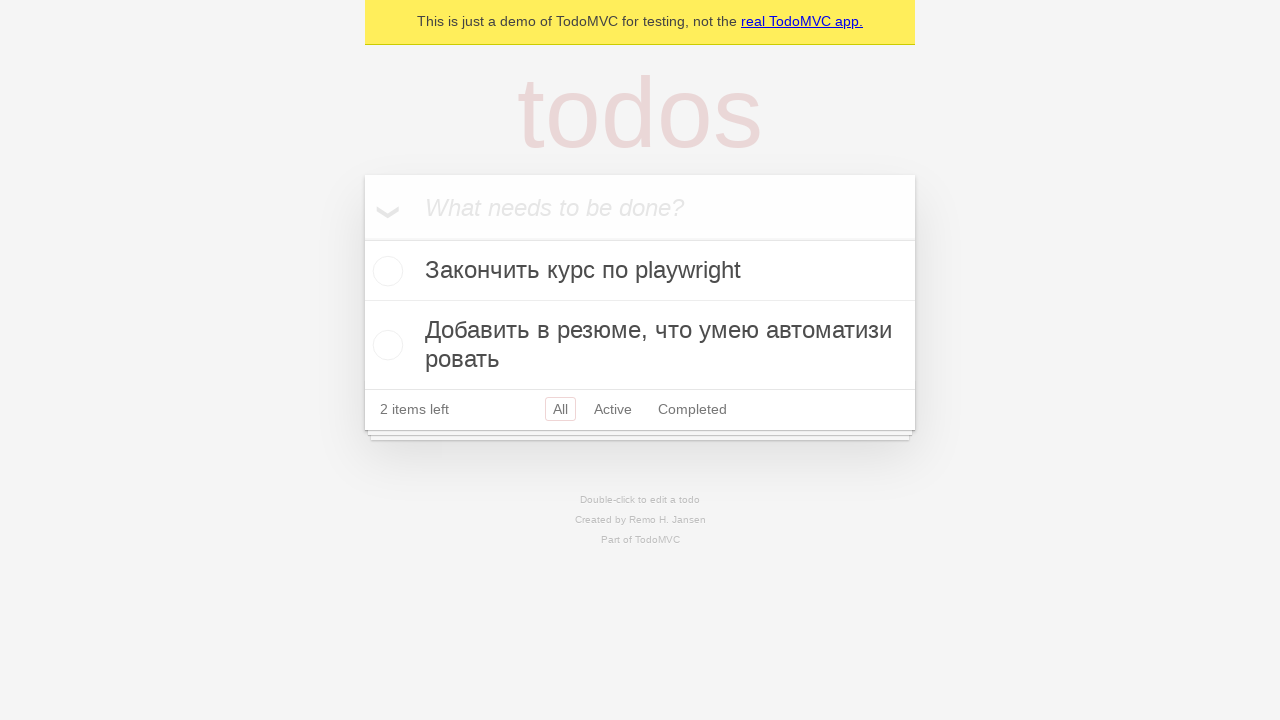

Marked first todo item as completed by clicking its checkbox at (385, 271) on internal:testid=[data-testid="todo-item"s] >> internal:role=checkbox >> nth=0
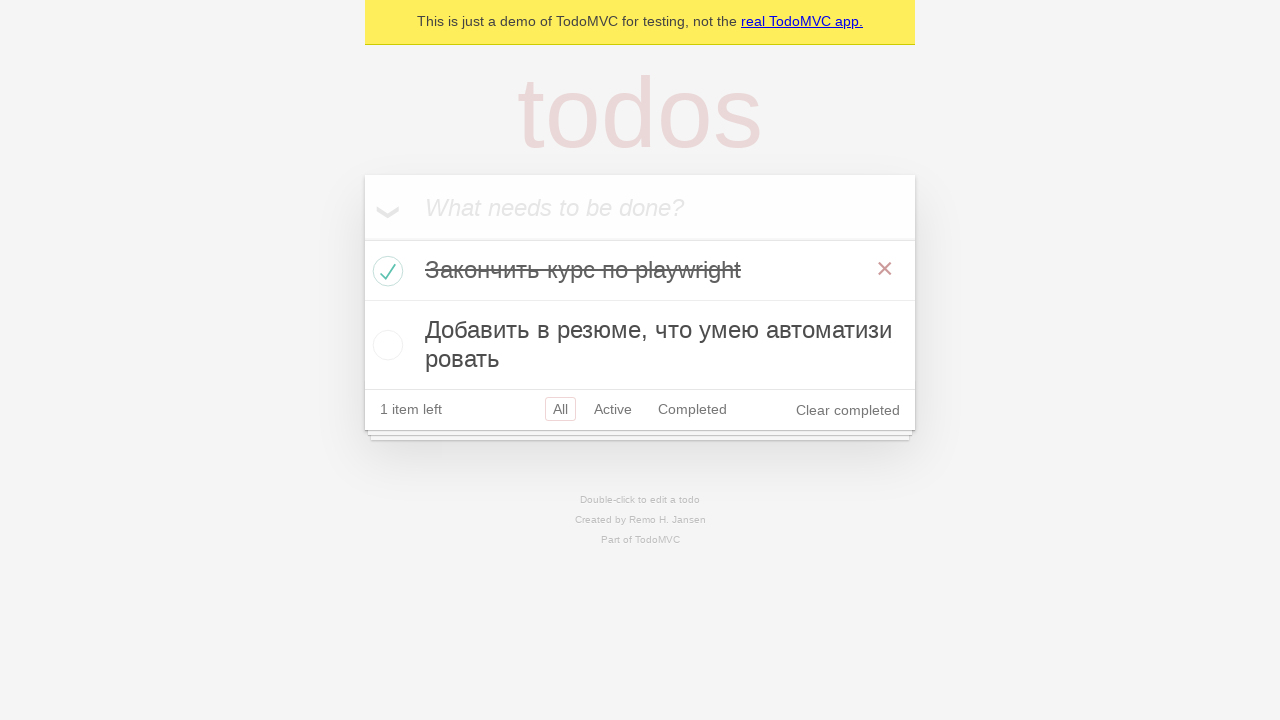

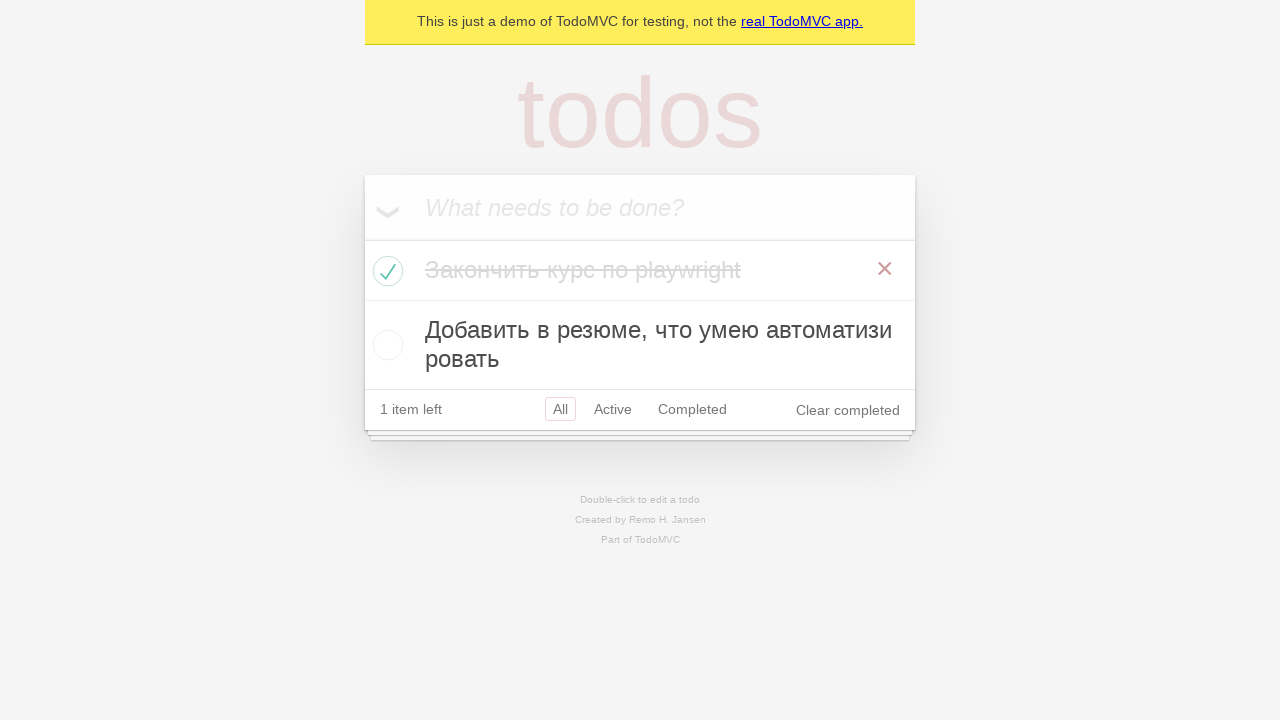